Tests jQuery dropdown with search functionality by selecting three different countries (India, United States of America, Japan) from a searchable dropdown

Starting URL: https://www.lambdatest.com/selenium-playground/jquery-dropdown-search-demo

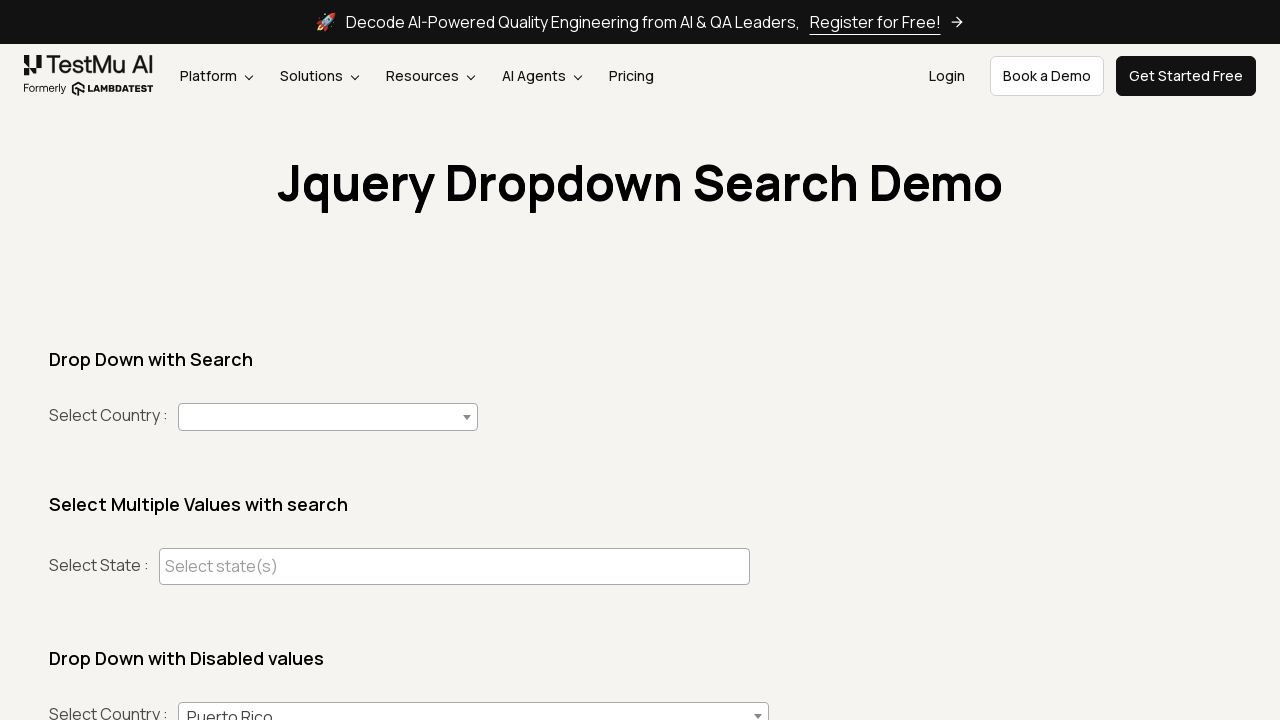

Clicked on dropdown to open country selection at (467, 417) on #select2-country-container+span
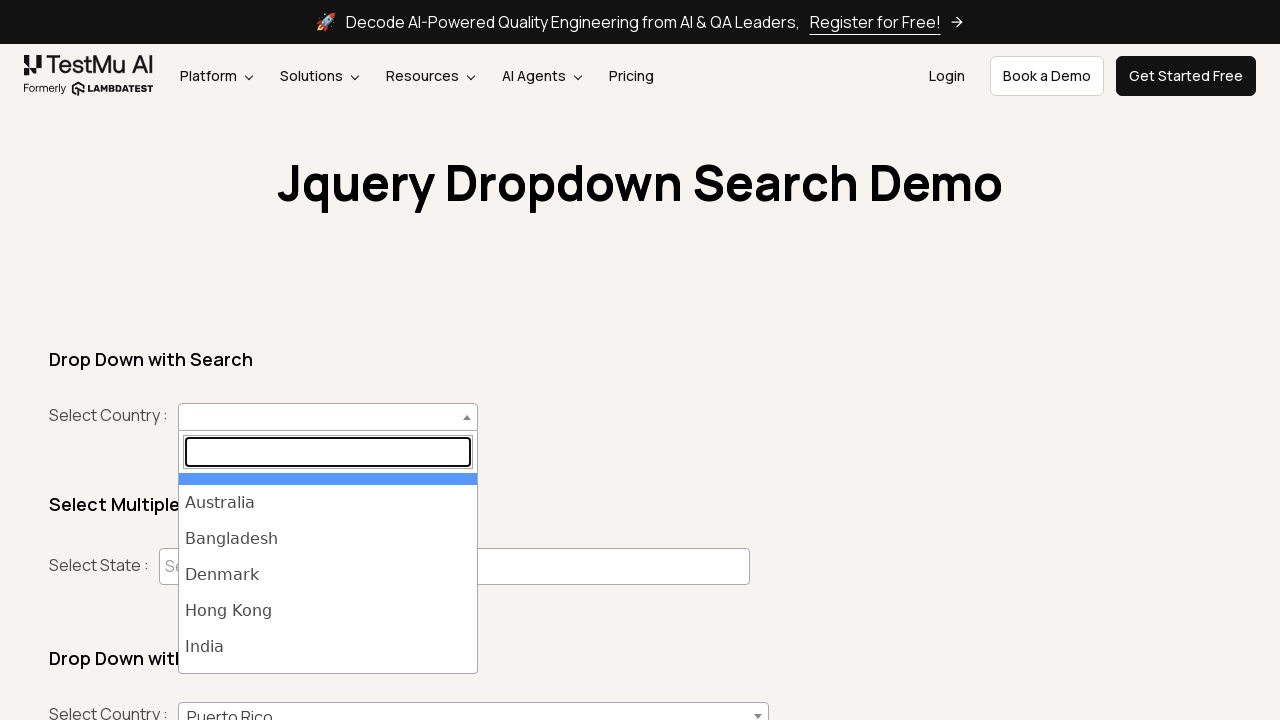

Selected India from the dropdown at (328, 647) on xpath=//ul[@id='select2-country-results'] >> li >> internal:has-text="India"i
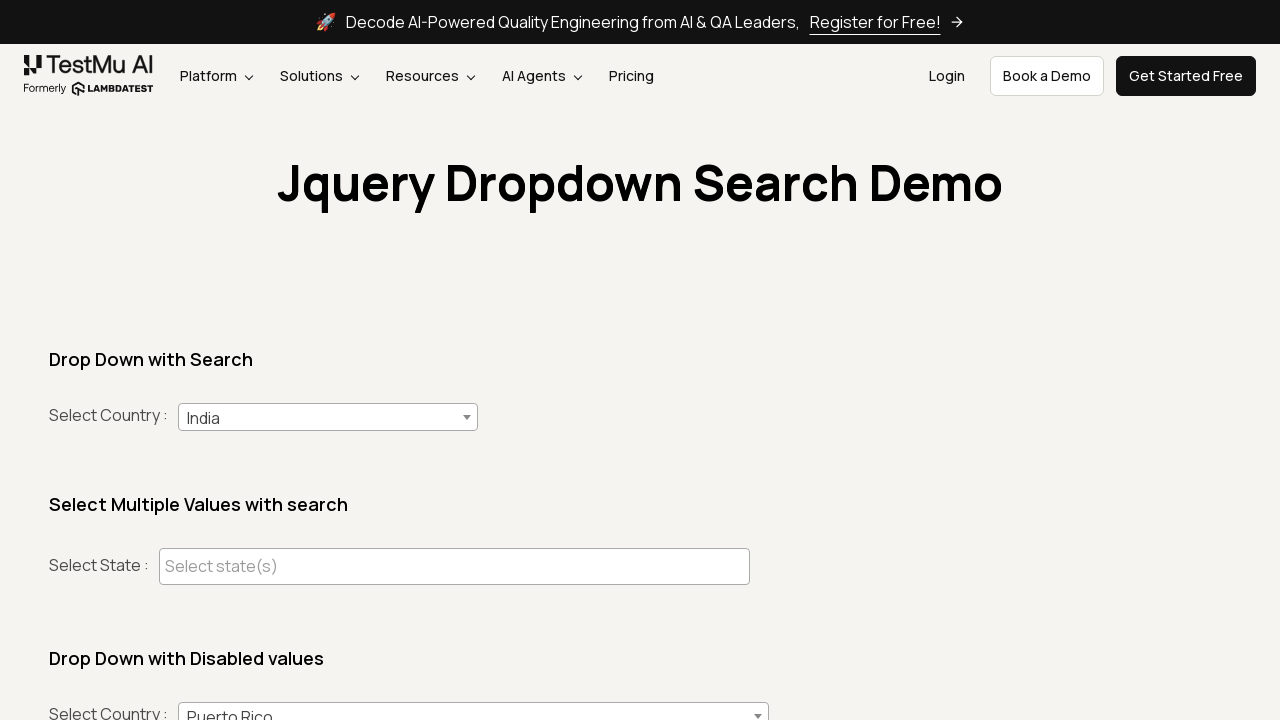

Clicked on dropdown to open country selection at (467, 417) on #select2-country-container+span
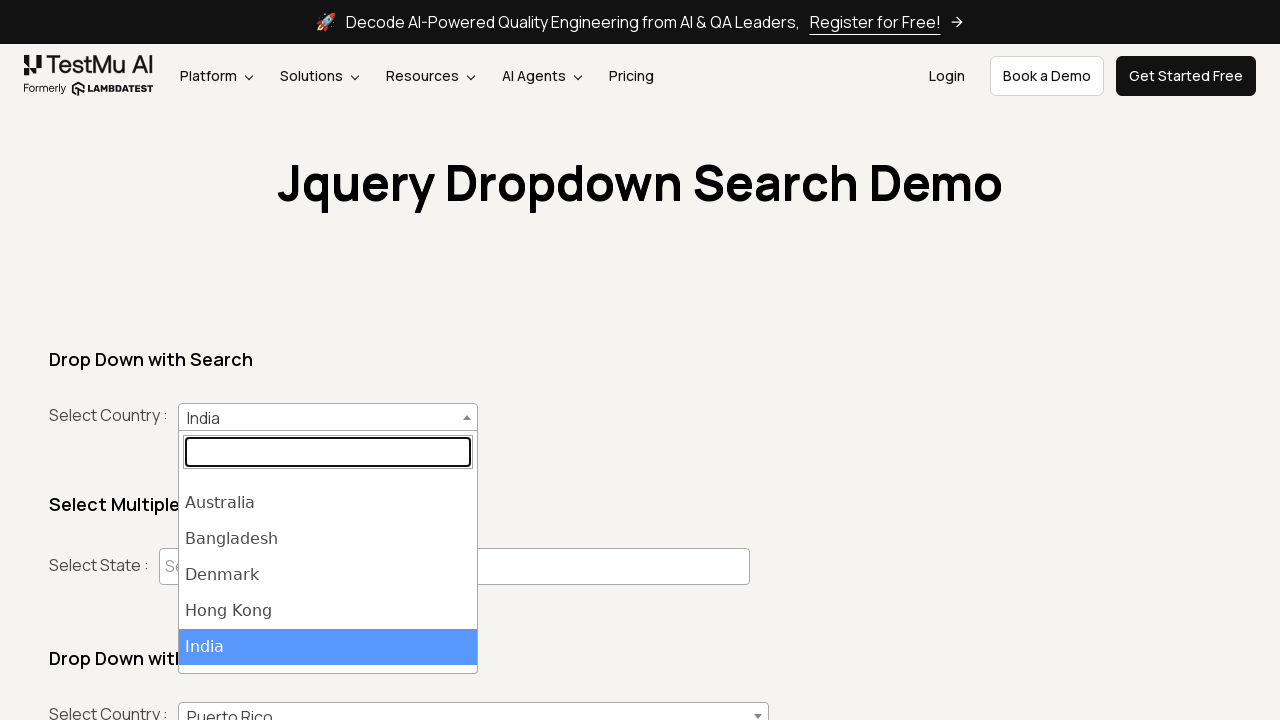

Selected United States of America from the dropdown at (328, 655) on xpath=//ul[@id='select2-country-results'] >> li >> internal:has-text="United Sta
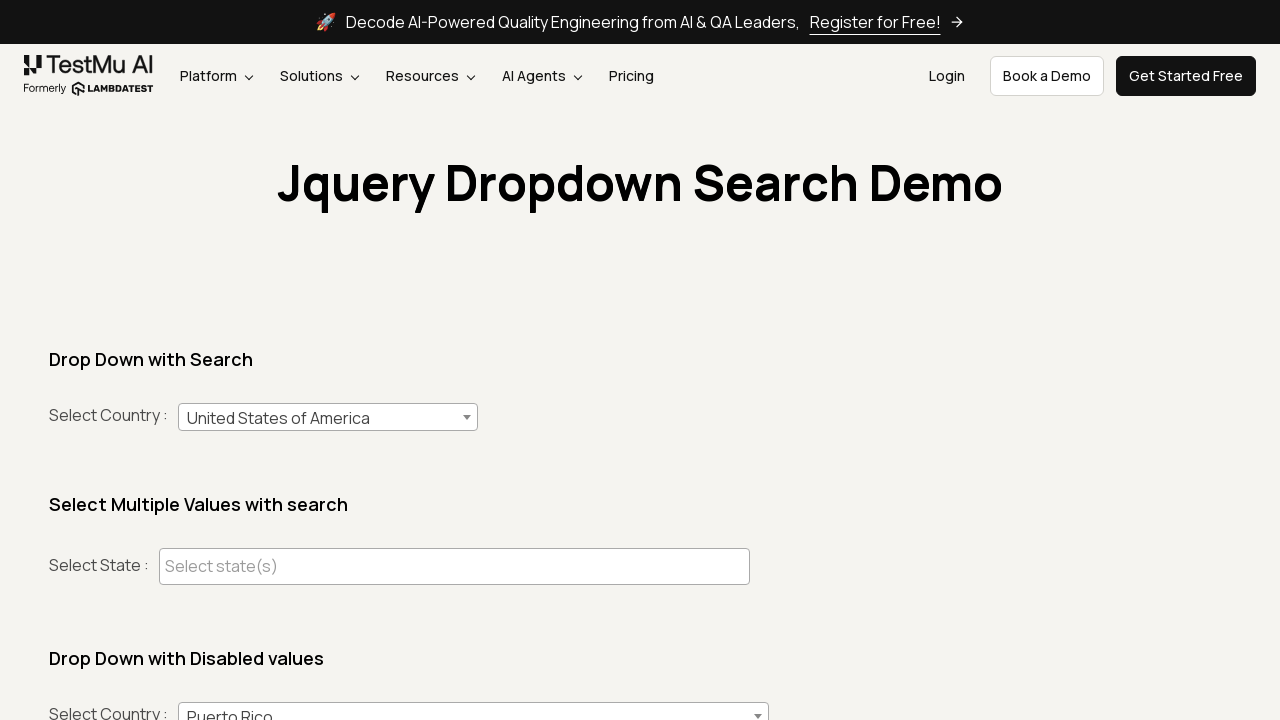

Clicked on dropdown to open country selection at (467, 417) on #select2-country-container+span
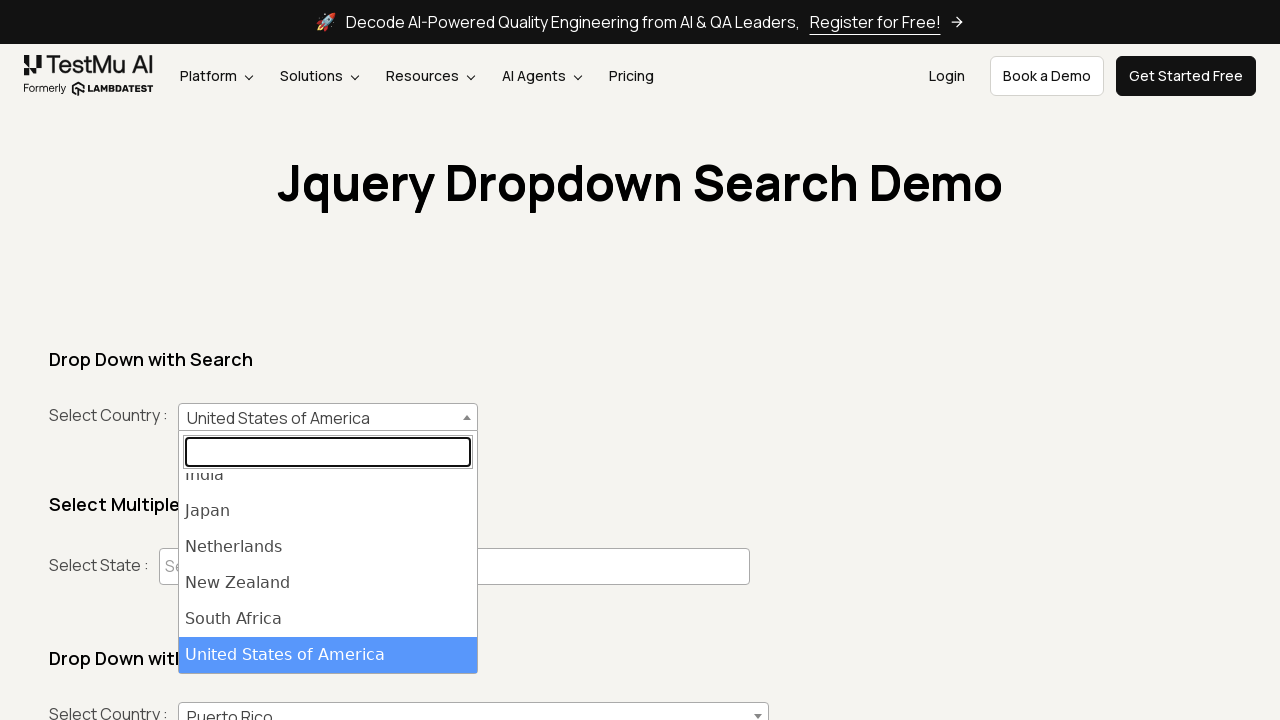

Selected Japan from the dropdown at (328, 511) on xpath=//ul[@id='select2-country-results'] >> li >> internal:has-text="Japan"i
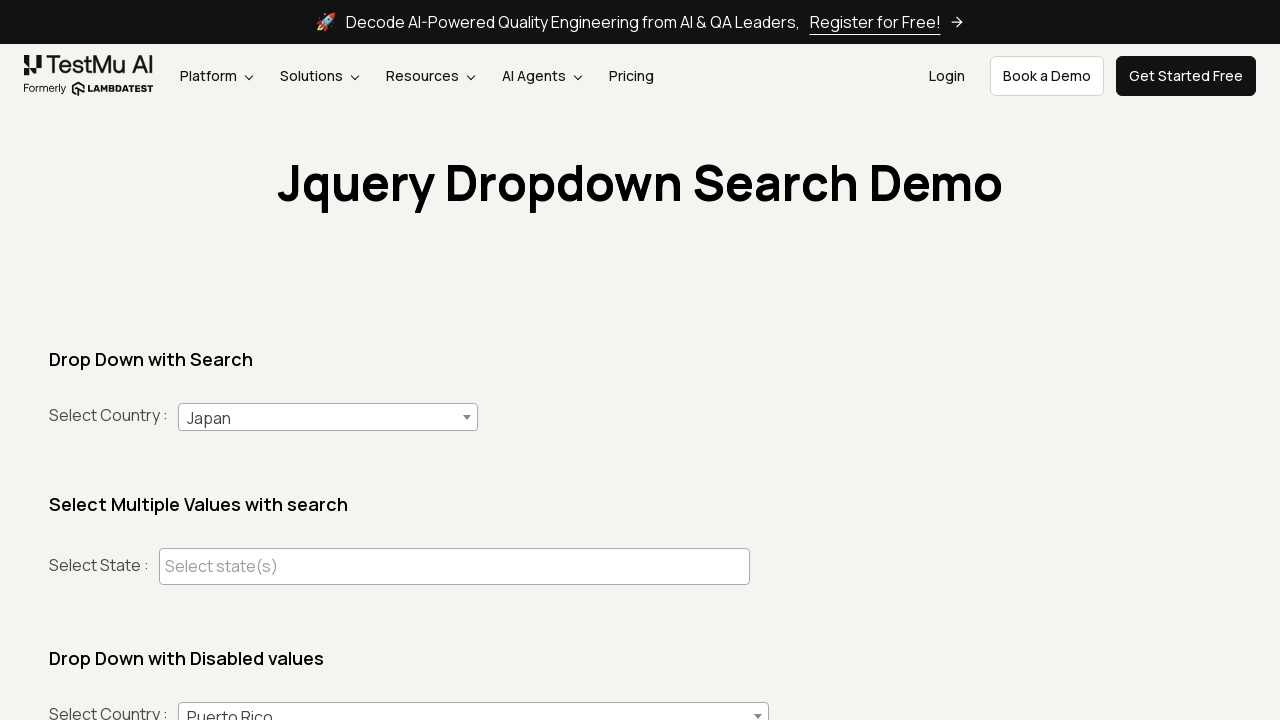

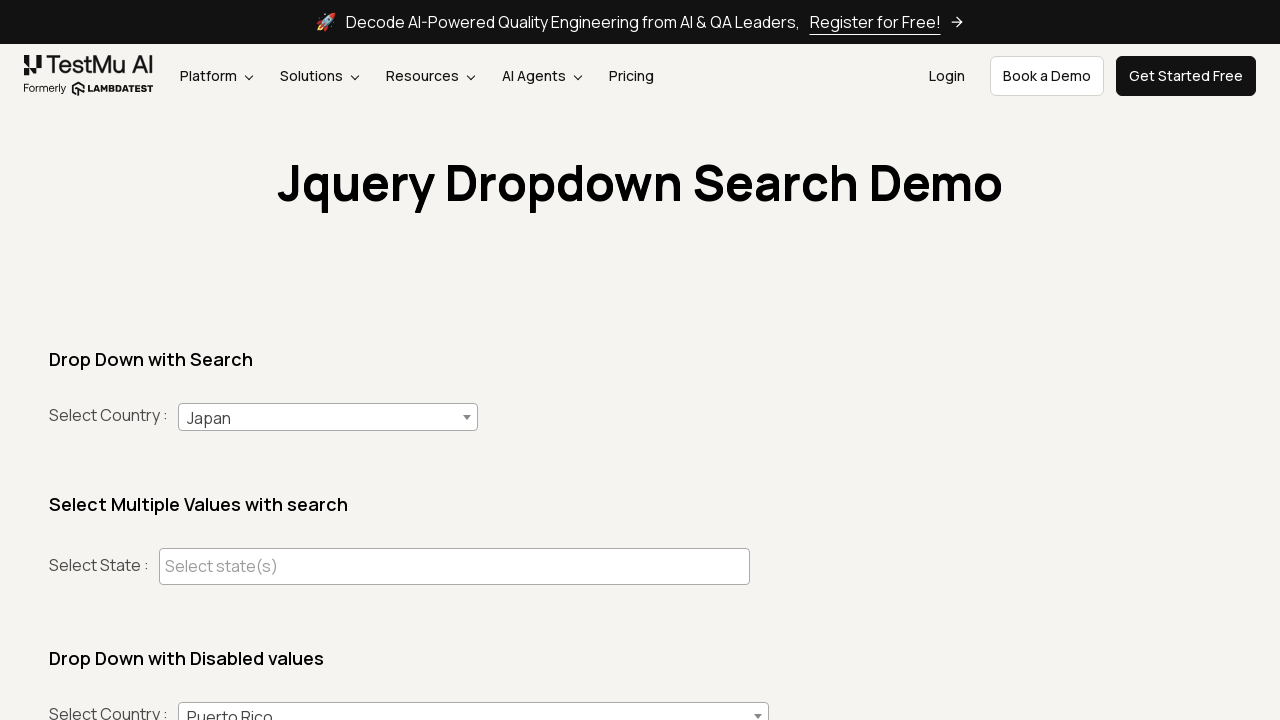